Tests that creating a duplicate customer (one that already exists) shows an error alert and the duplicate is not added to the list.

Starting URL: https://www.globalsqa.com/angularJs-protractor/BankingProject/#/manager

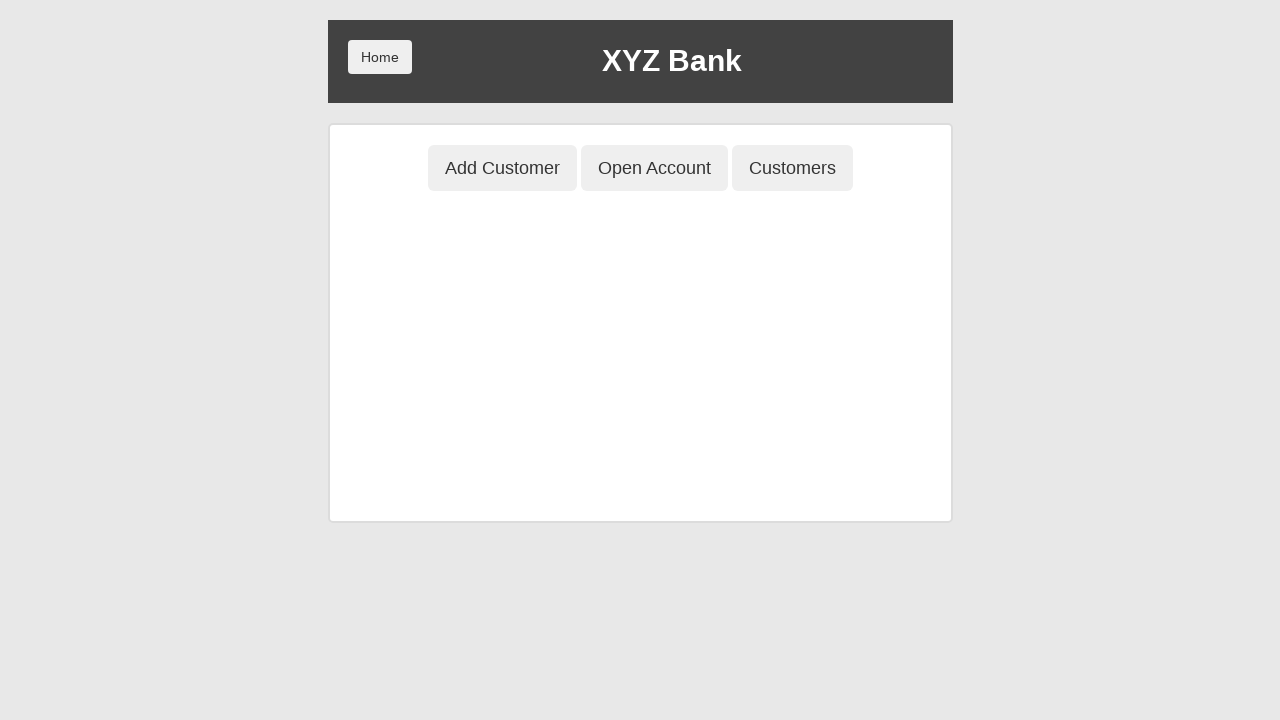

Clicked 'Add Customer' button in header at (502, 168) on button[ng-class='btnClass1']
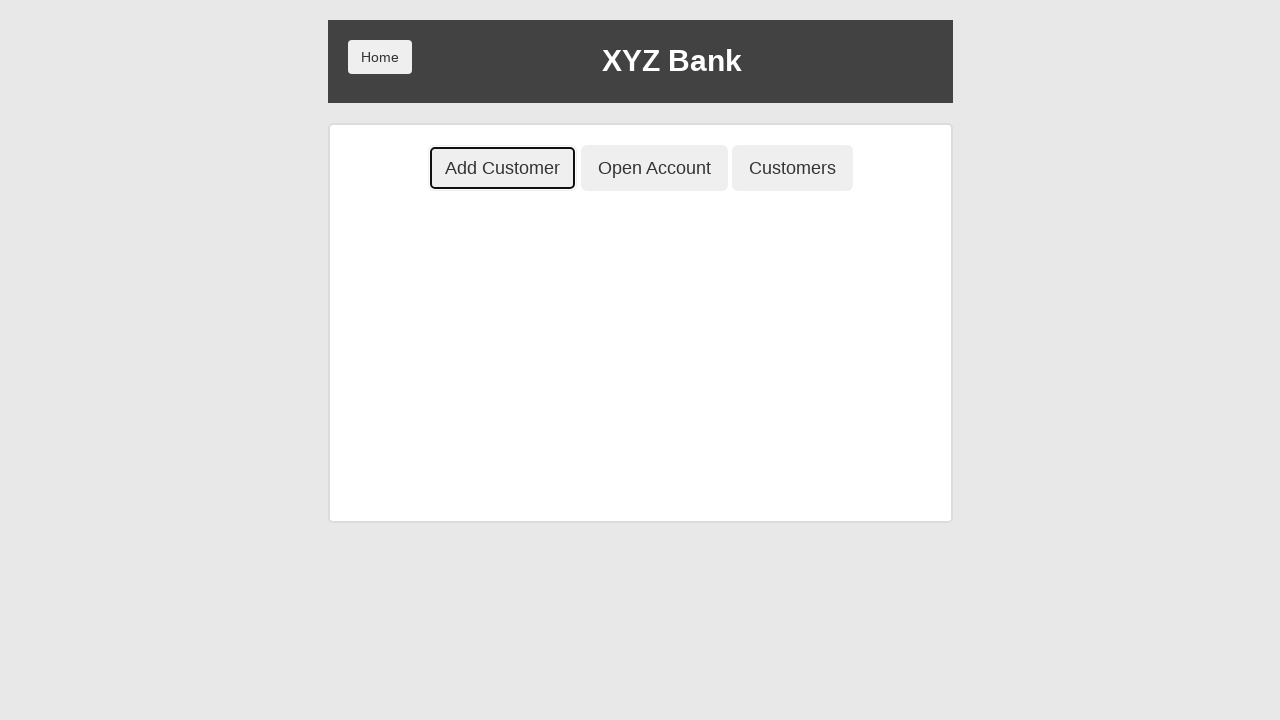

Filled first name field with 'Hermoine' on input[ng-model='fName']
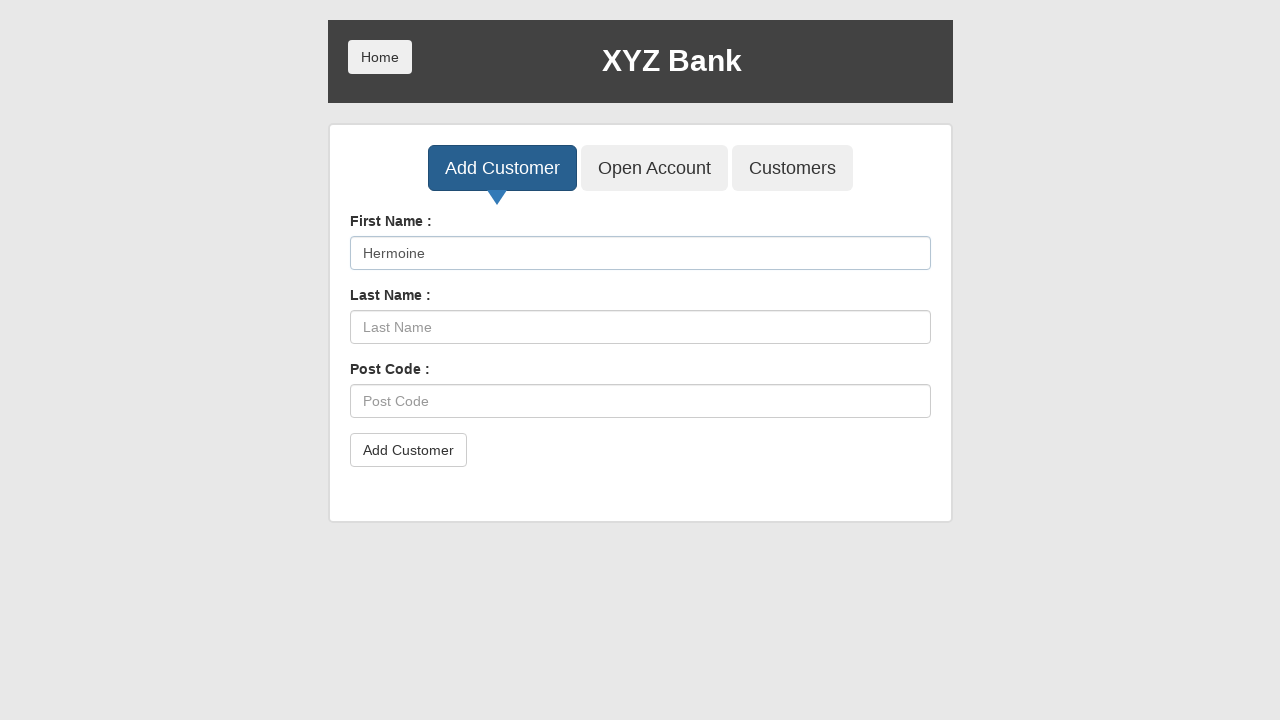

Filled last name field with 'Granger' on input[ng-model='lName']
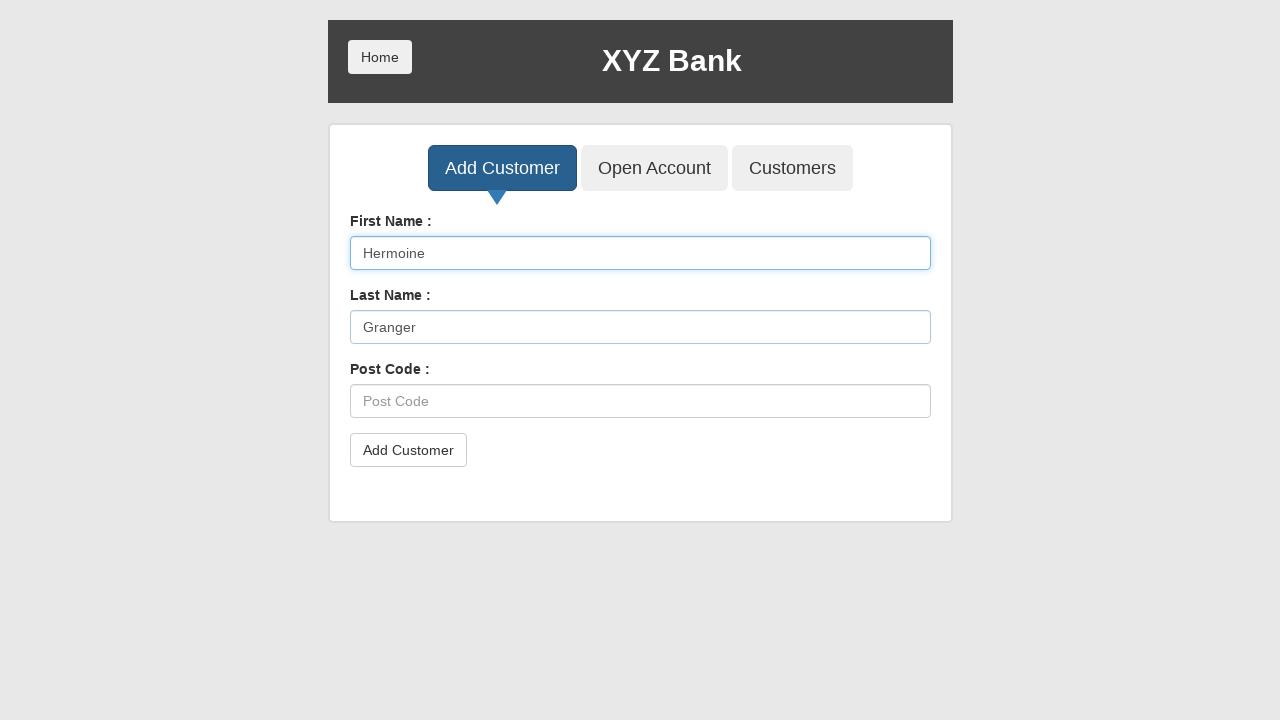

Filled postal code field with 'E859AB' on input[ng-model='postCd']
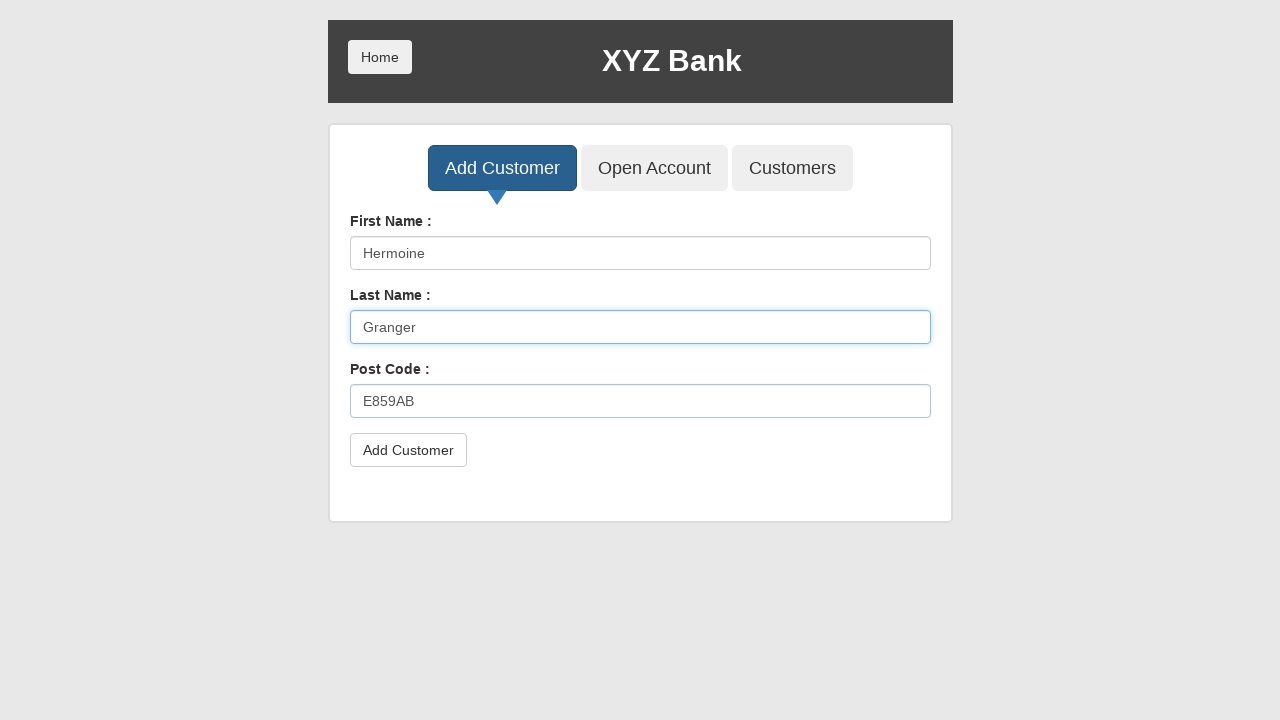

Clicked 'Add Customer' submit button at (408, 450) on button[type='submit']
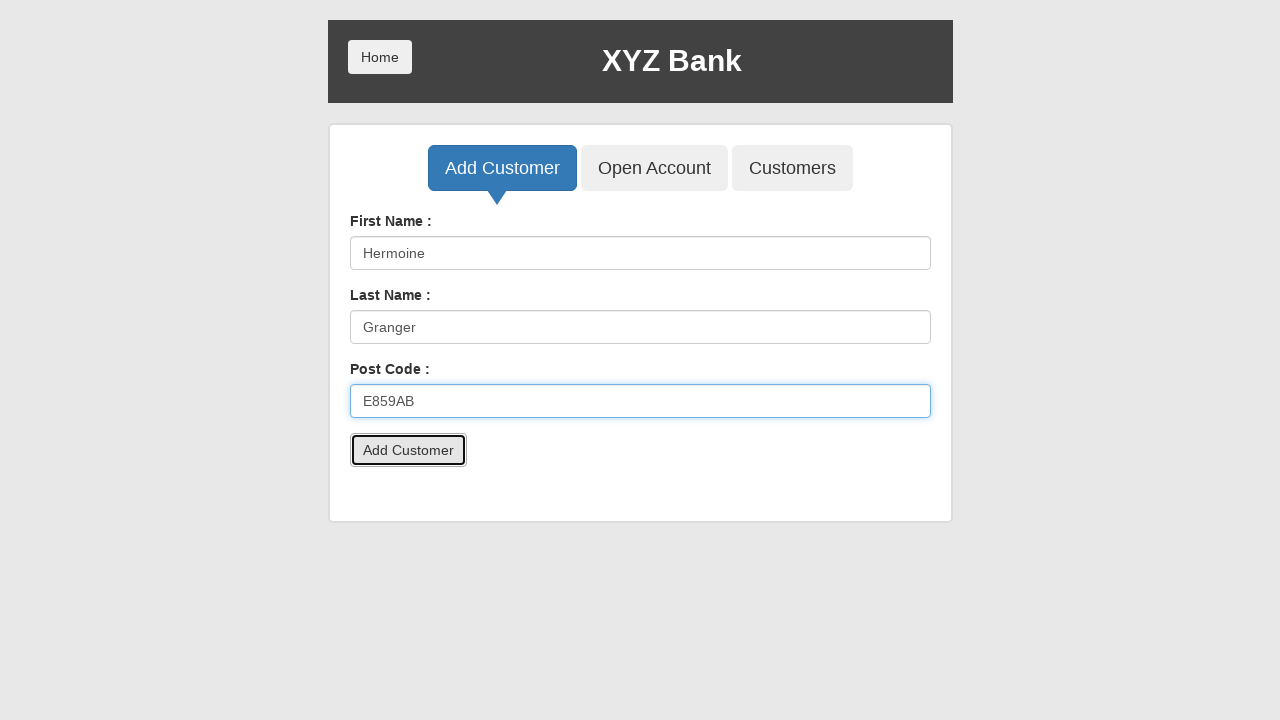

Accepted duplicate customer error alert
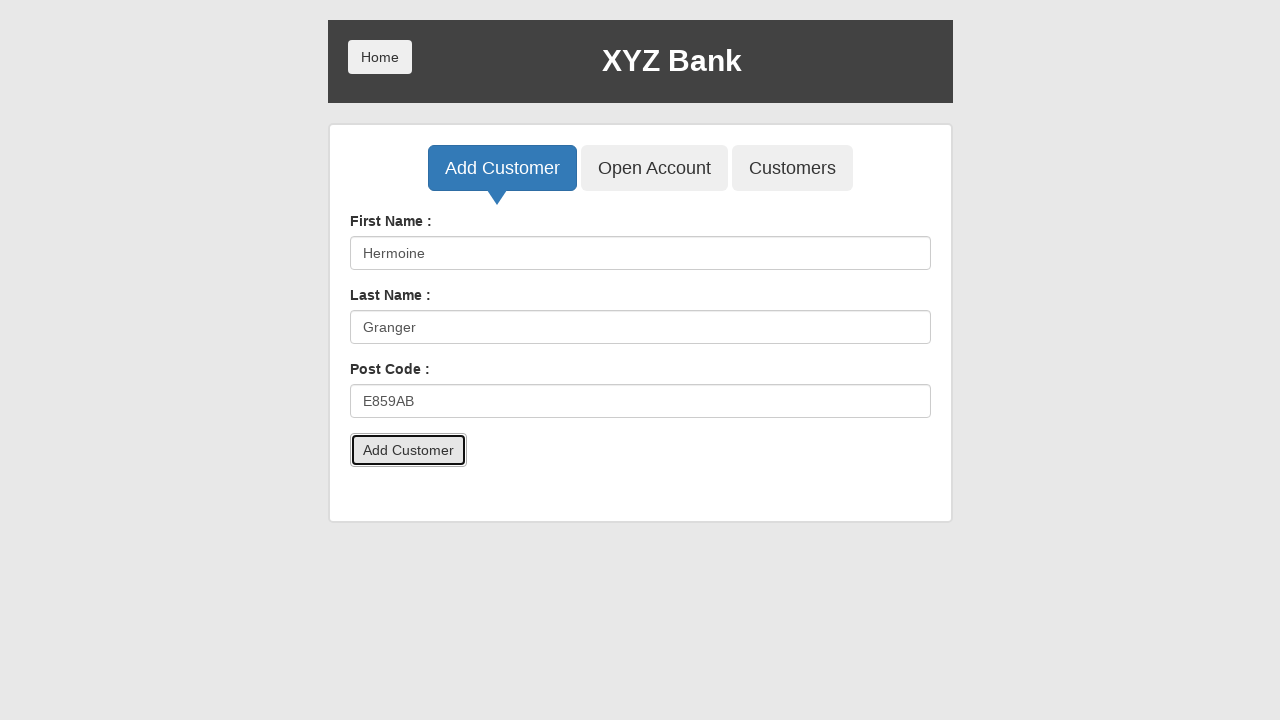

Waited 500ms for dialog to fully close
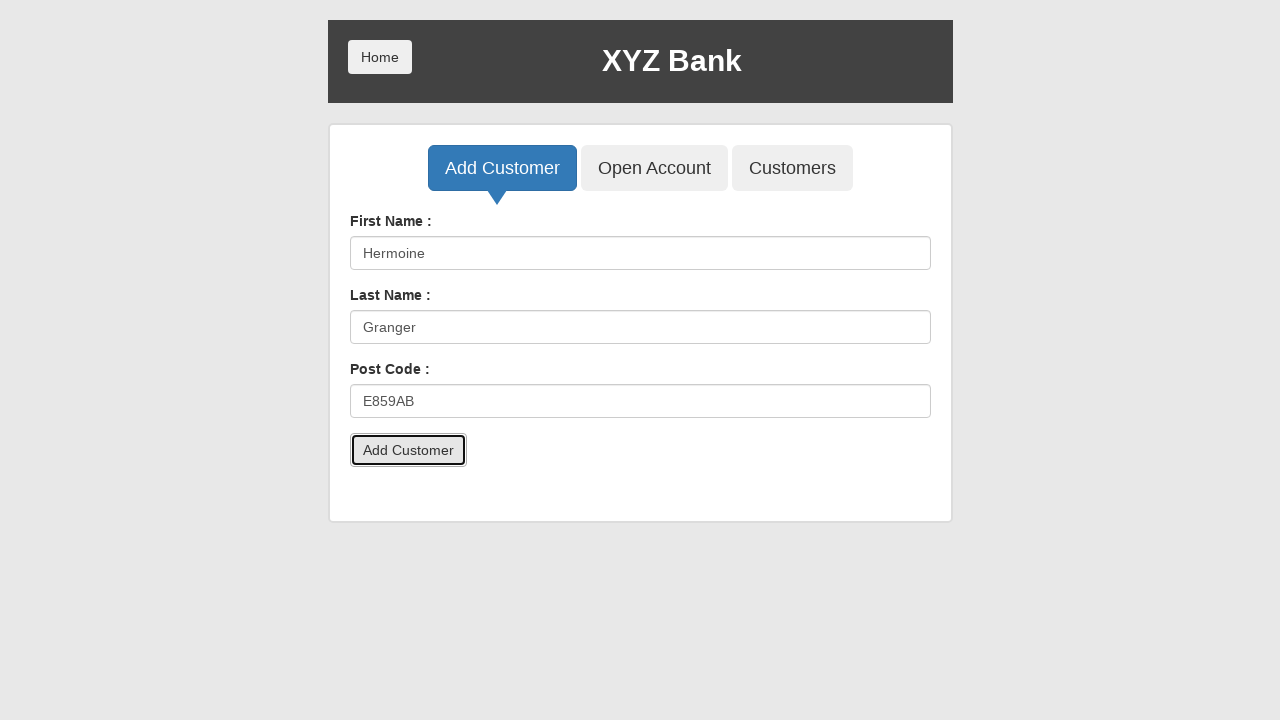

Clicked 'Customers' tab to verify customer list at (792, 168) on button[ng-class='btnClass3']
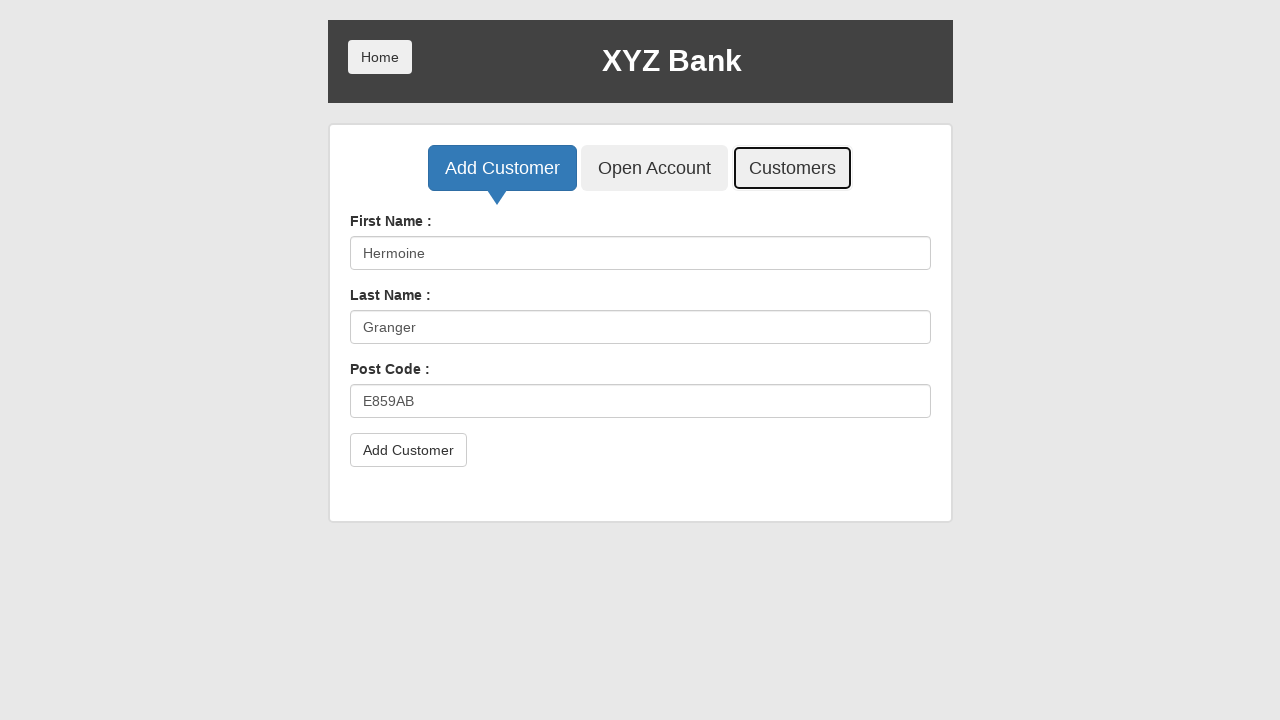

Customer table loaded successfully
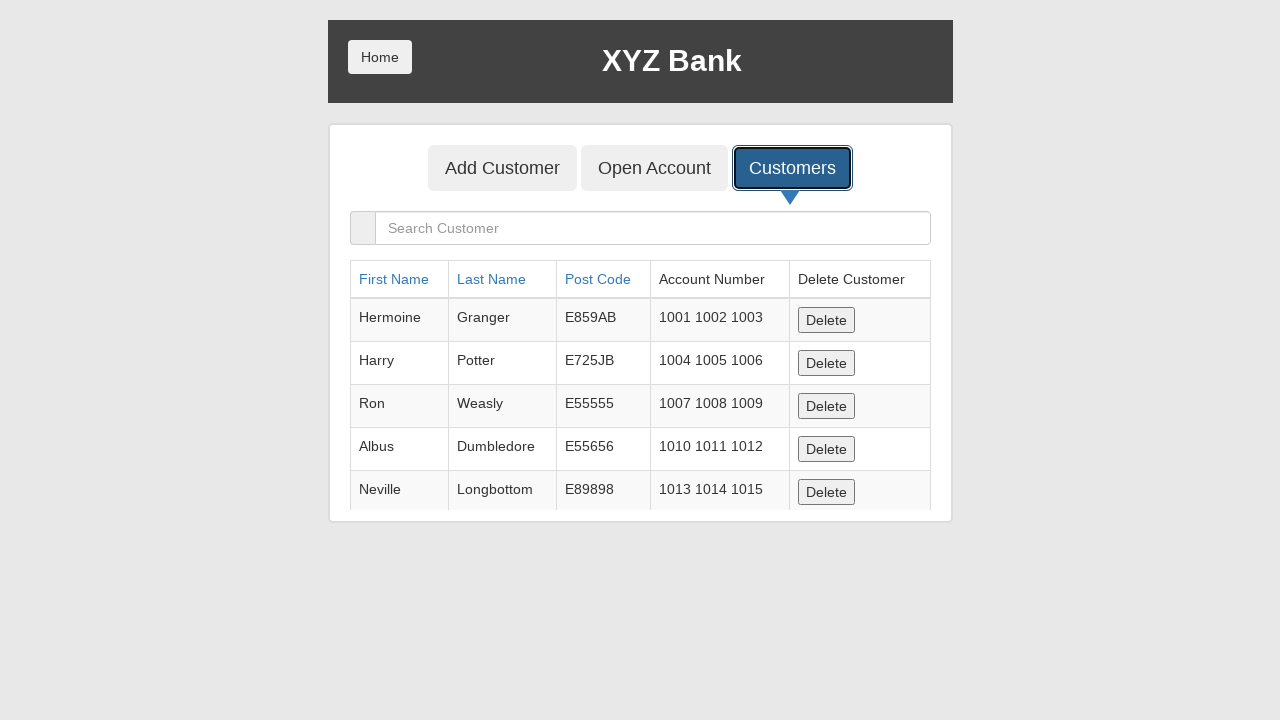

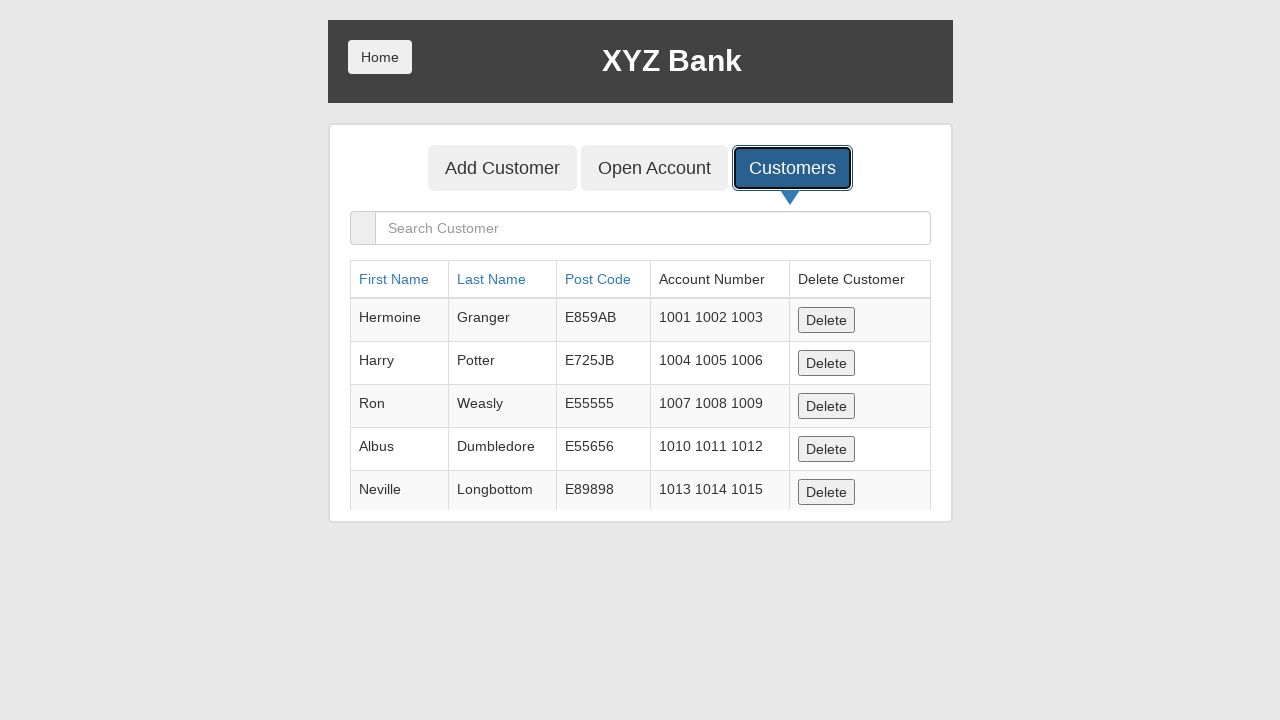